Tests dynamic loading functionality by clicking on Example 2, starting the loading process, and verifying that "Hello World!" text appears after loading completes

Starting URL: https://the-internet.herokuapp.com/dynamic_loading

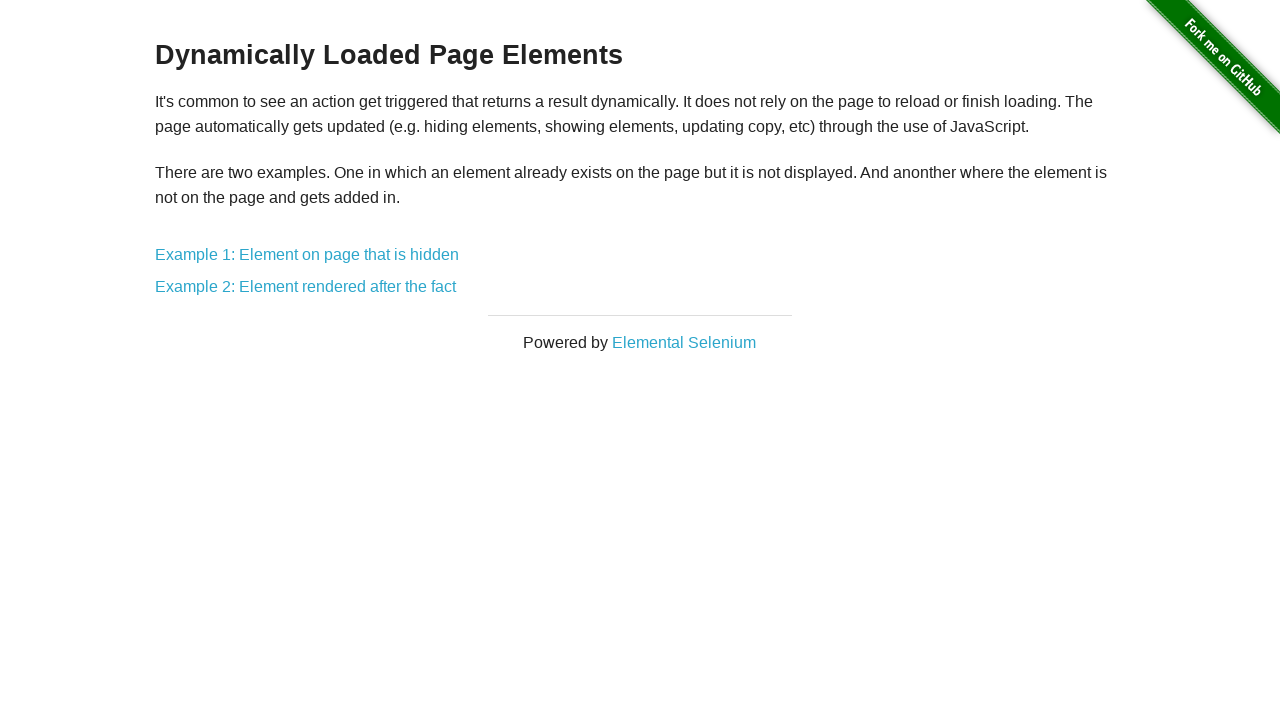

Clicked on 'Example 2: Element rendered after the fact' link at (306, 287) on a[href='/dynamic_loading/2']
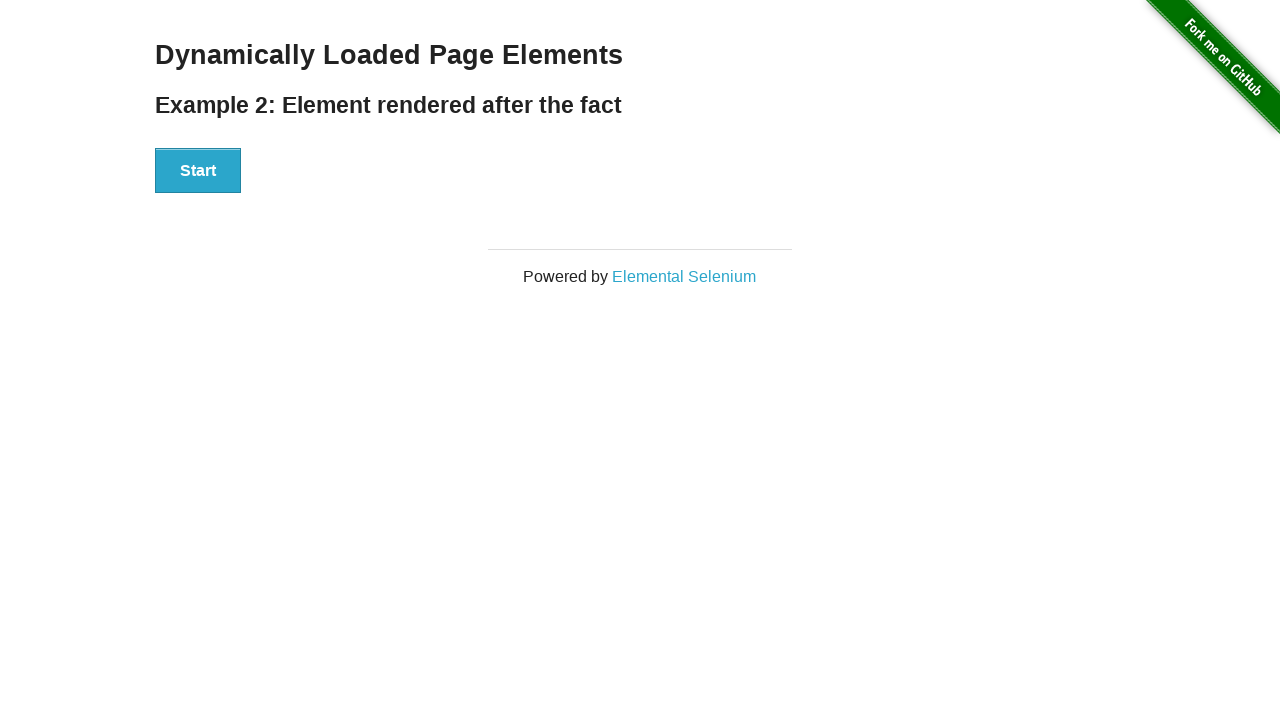

Clicked the Start button to begin dynamic loading at (198, 171) on button:has-text('Start')
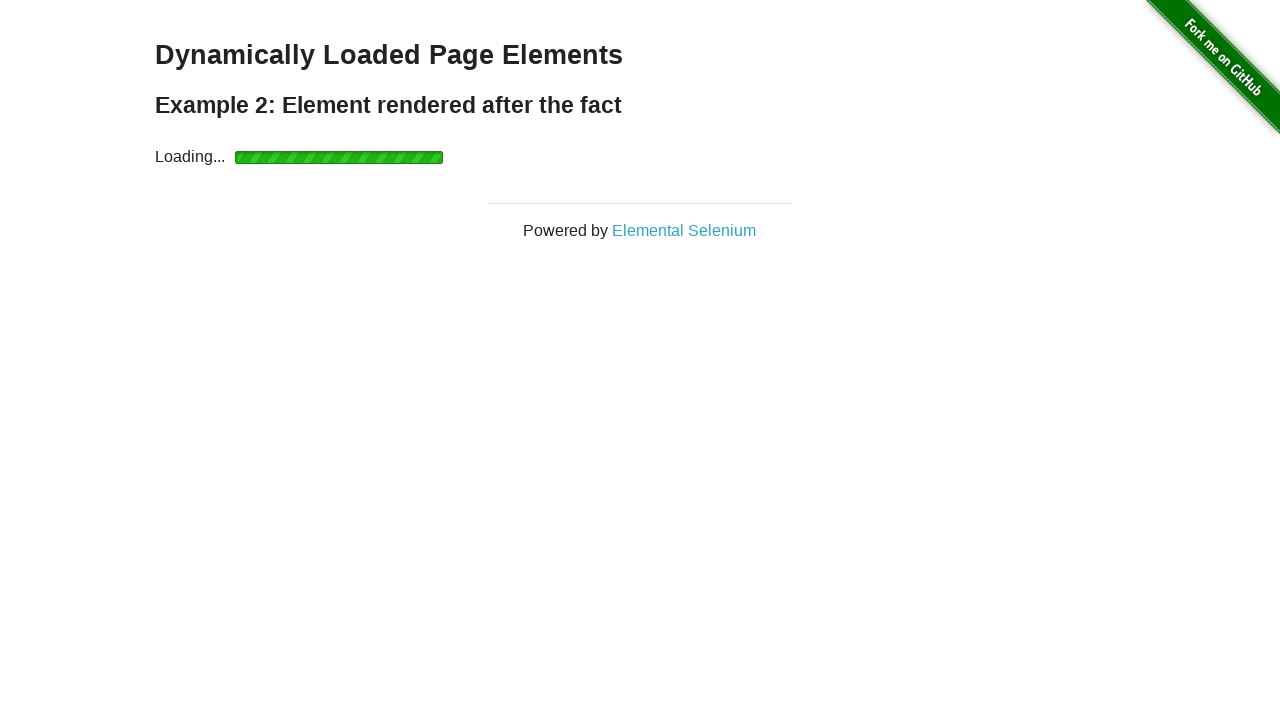

Waited for 'Hello World!' element to appear
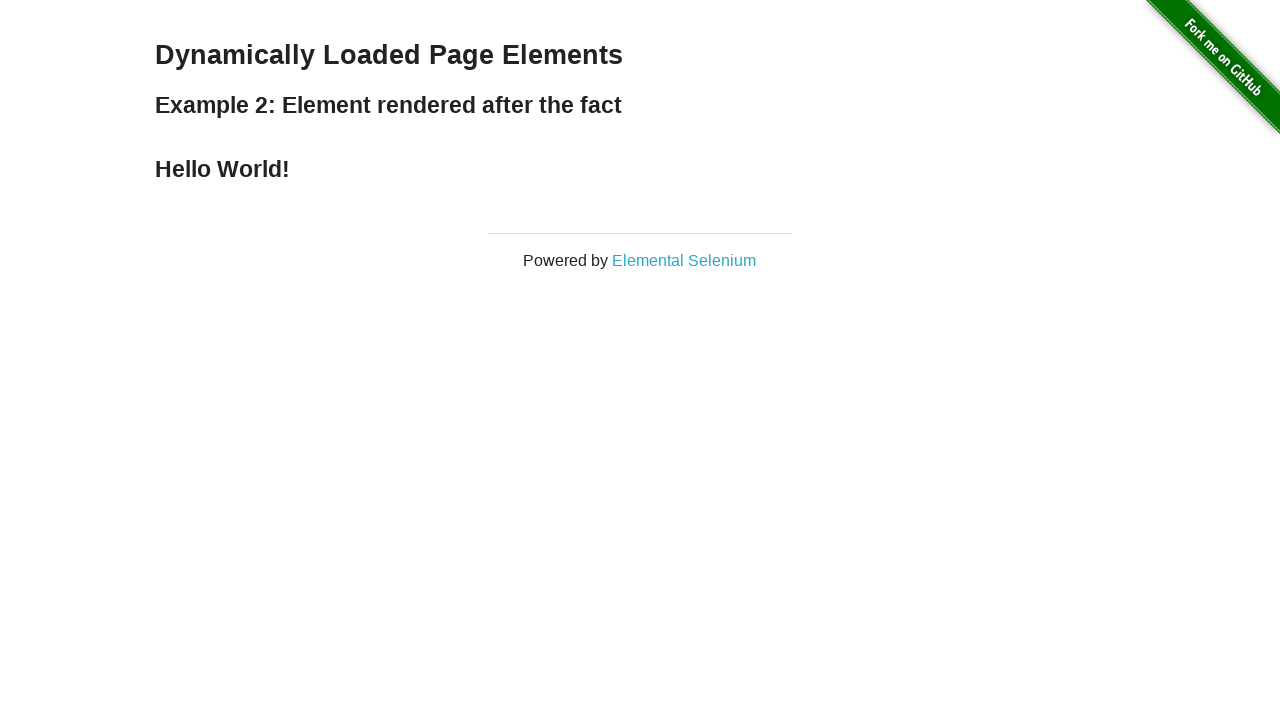

Verified that 'Hello World!' element is visible
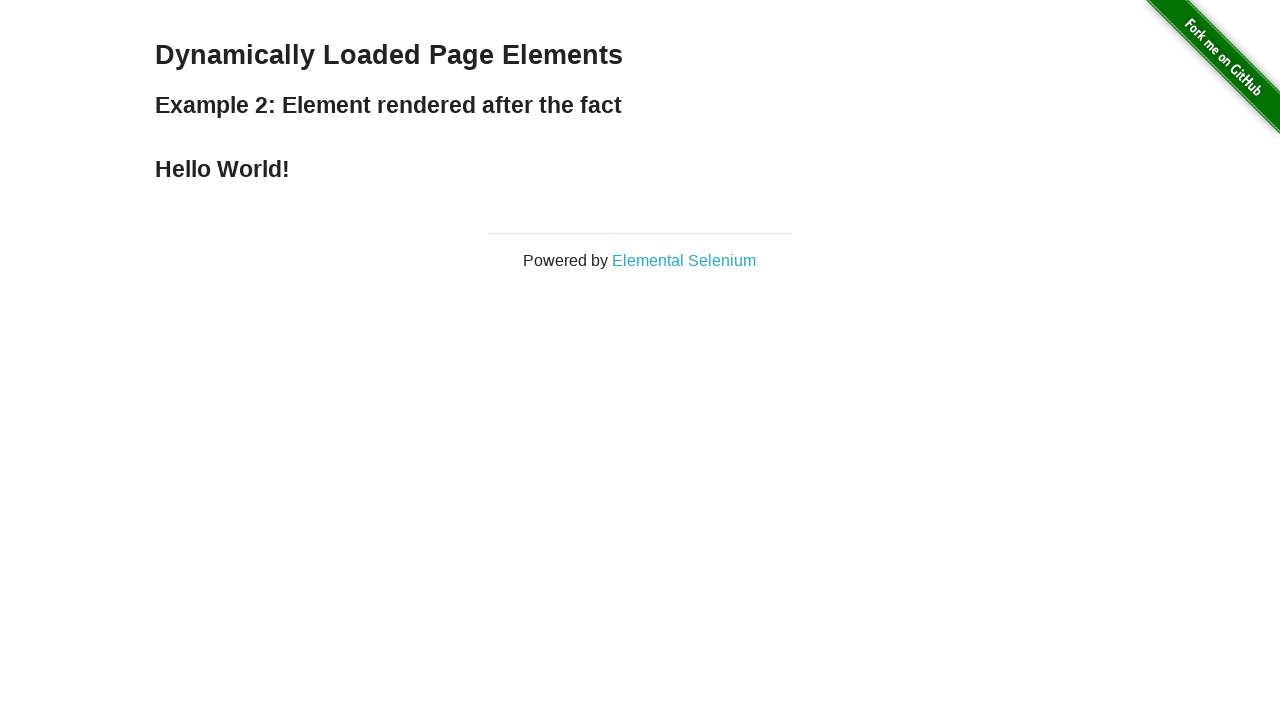

Retrieved text content from 'Hello World!' element
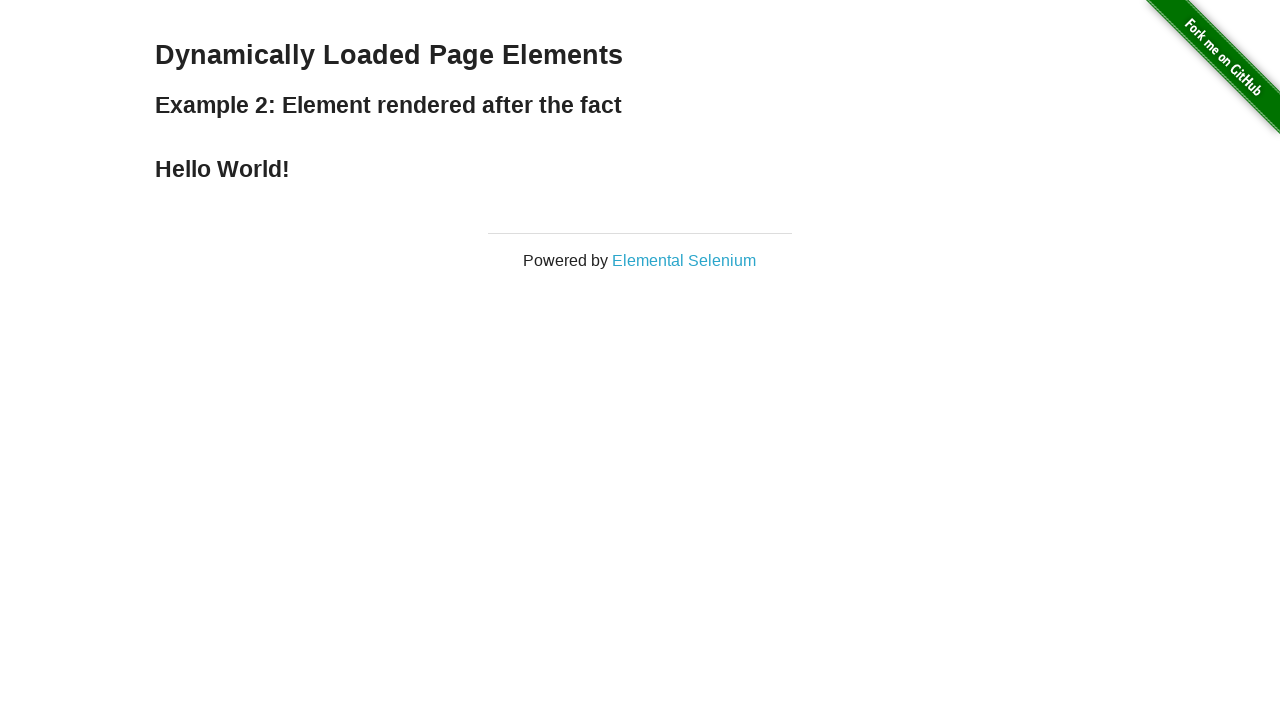

Verified that text content contains 'Hello World!'
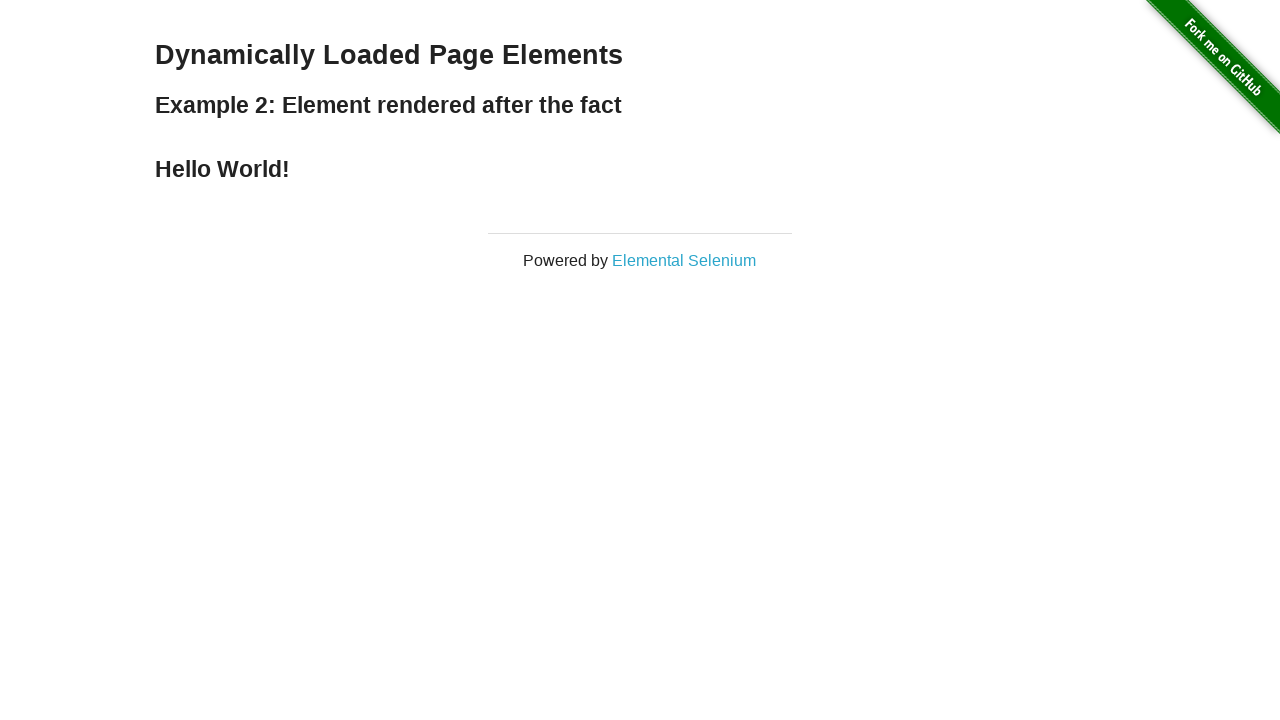

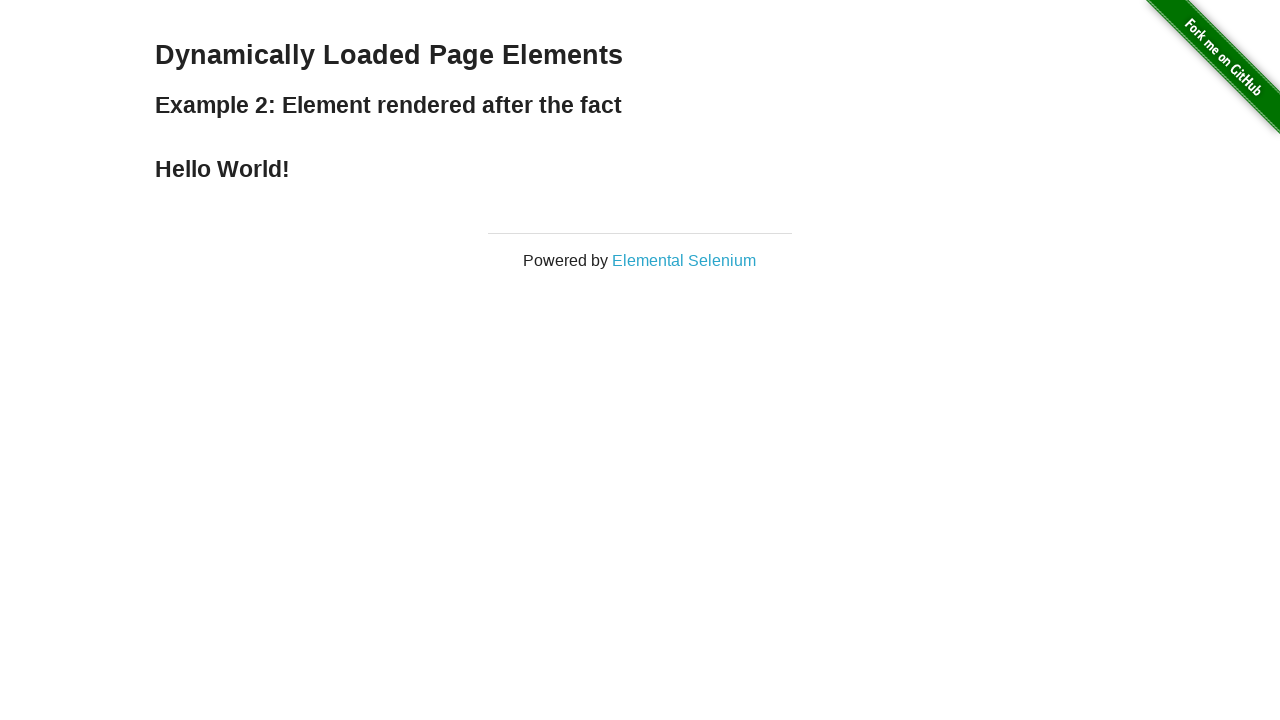